Tests date picker functionality by entering a date and pressing Enter to confirm.

Starting URL: http://formy-project.herokuapp.com/datepicker

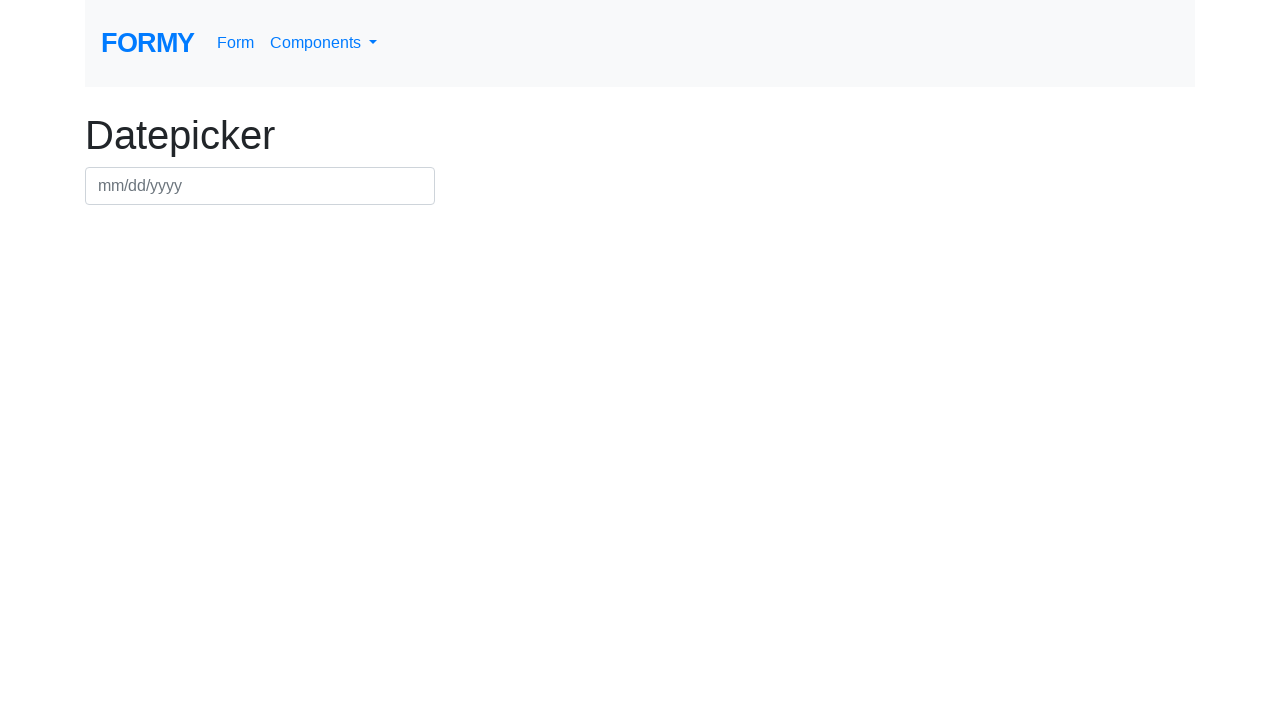

Filled date picker field with '12/12/2012' on #datepicker
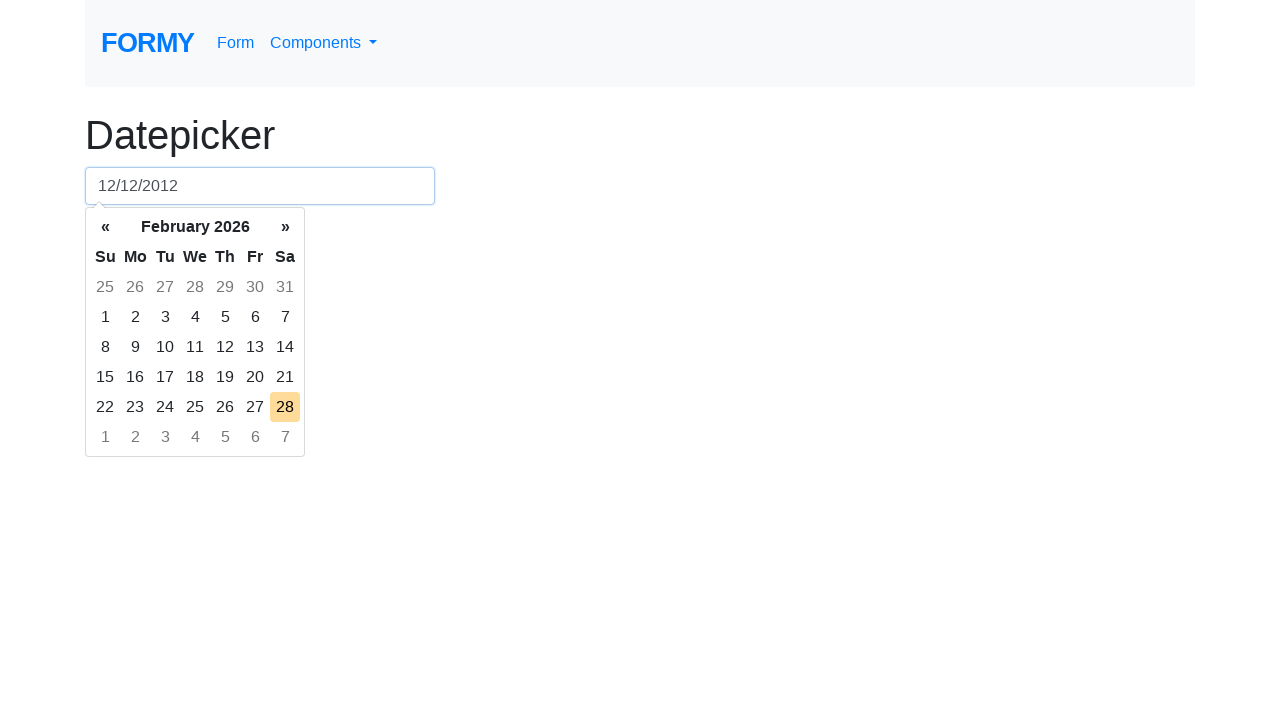

Pressed Enter to confirm the date selection on #datepicker
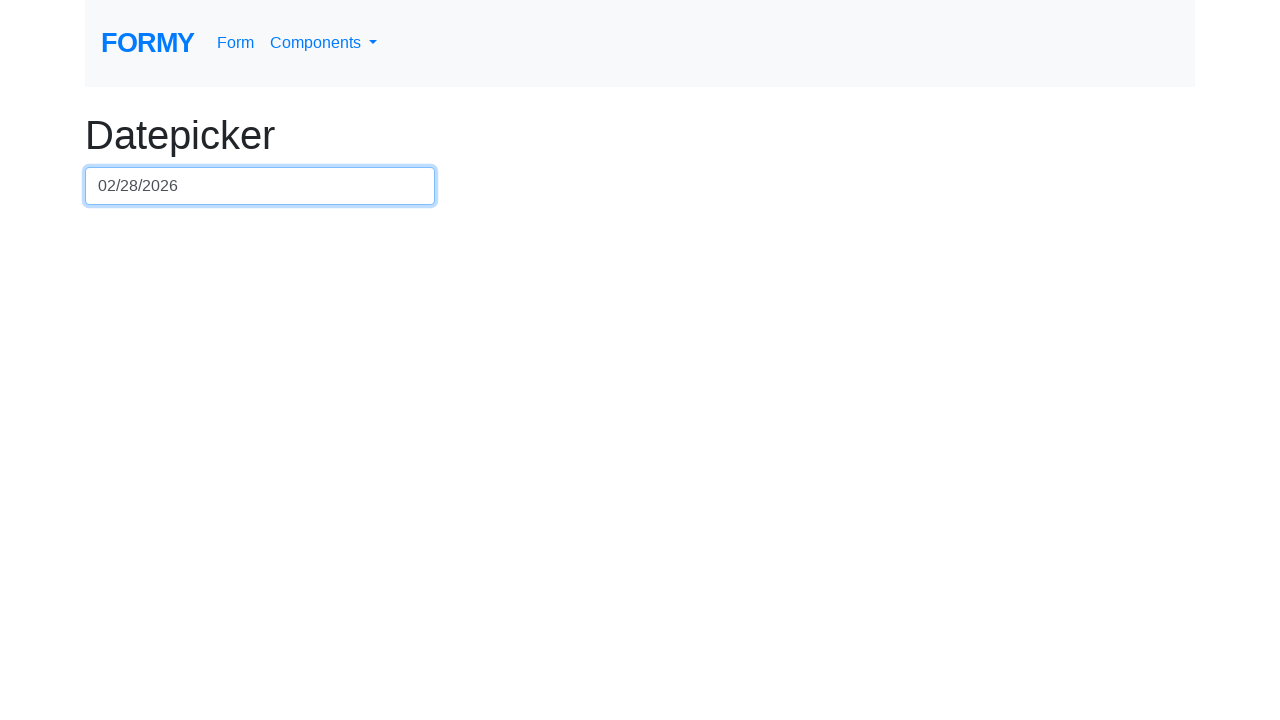

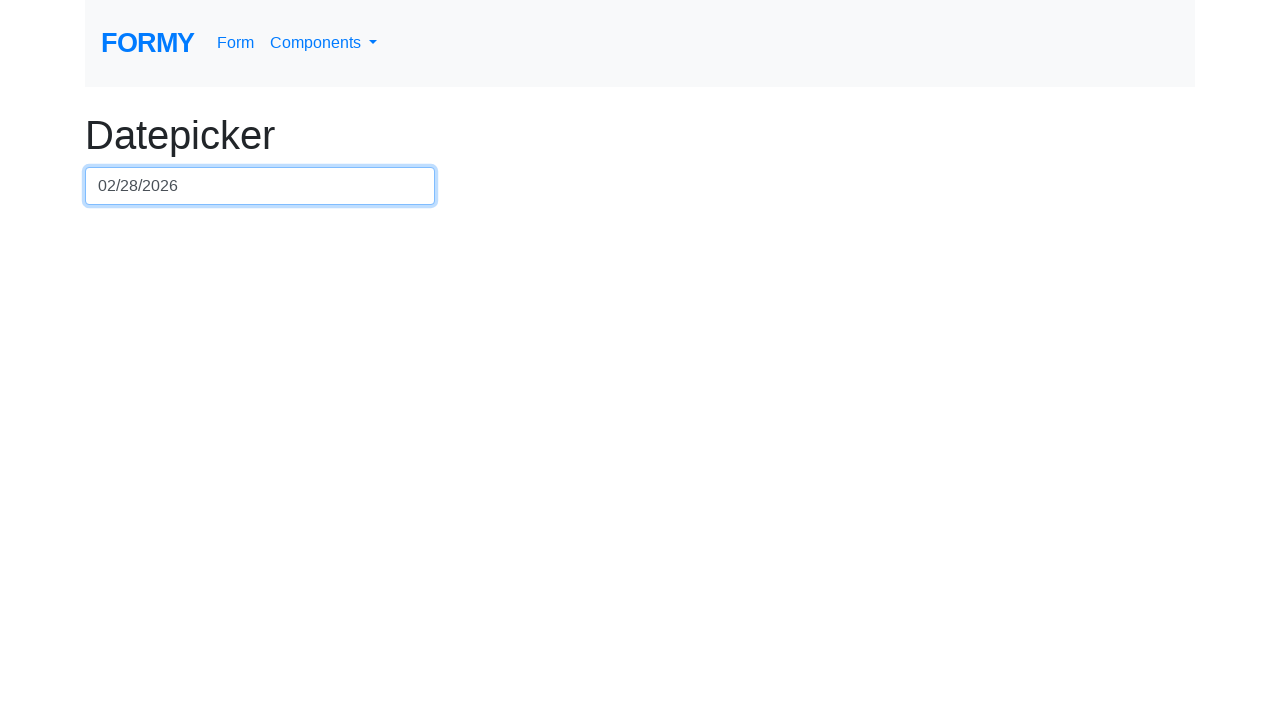